Tests the W3Schools search functionality by entering a search query for "Java Tutorial" and clicking the search icon to submit the search.

Starting URL: https://www.w3schools.com

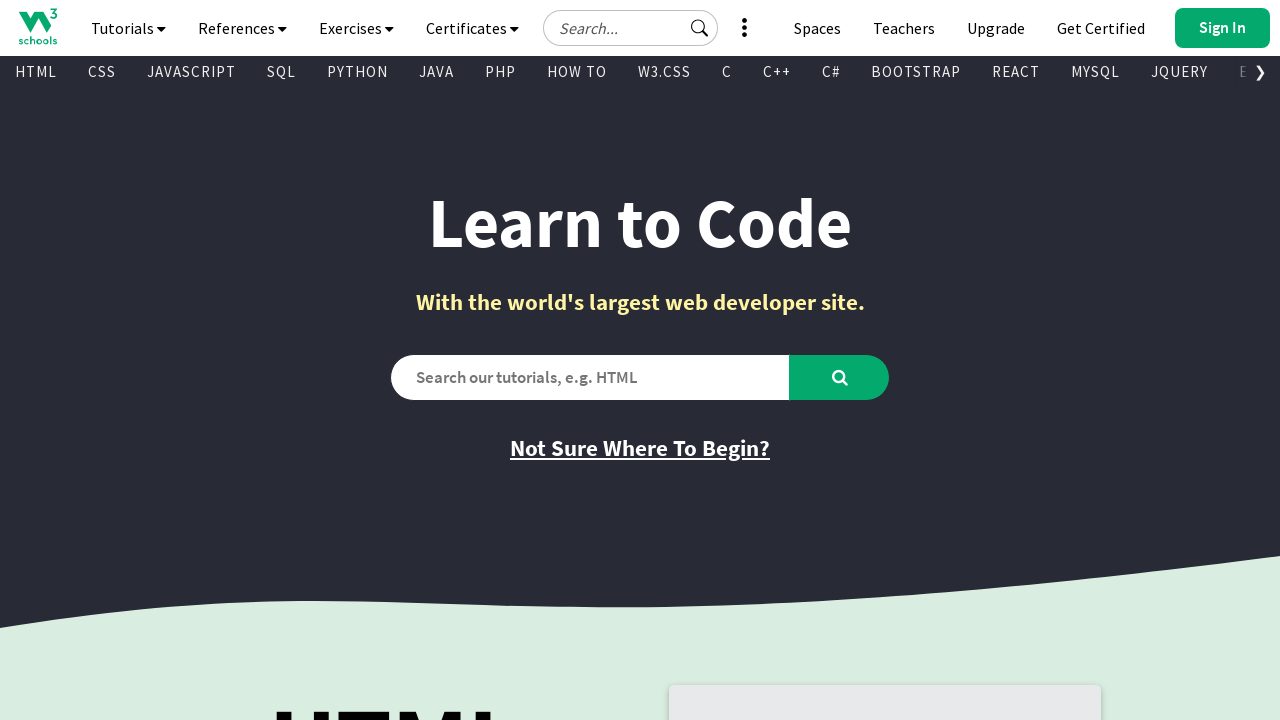

Filled search box with 'Java Tutorial' on #search2
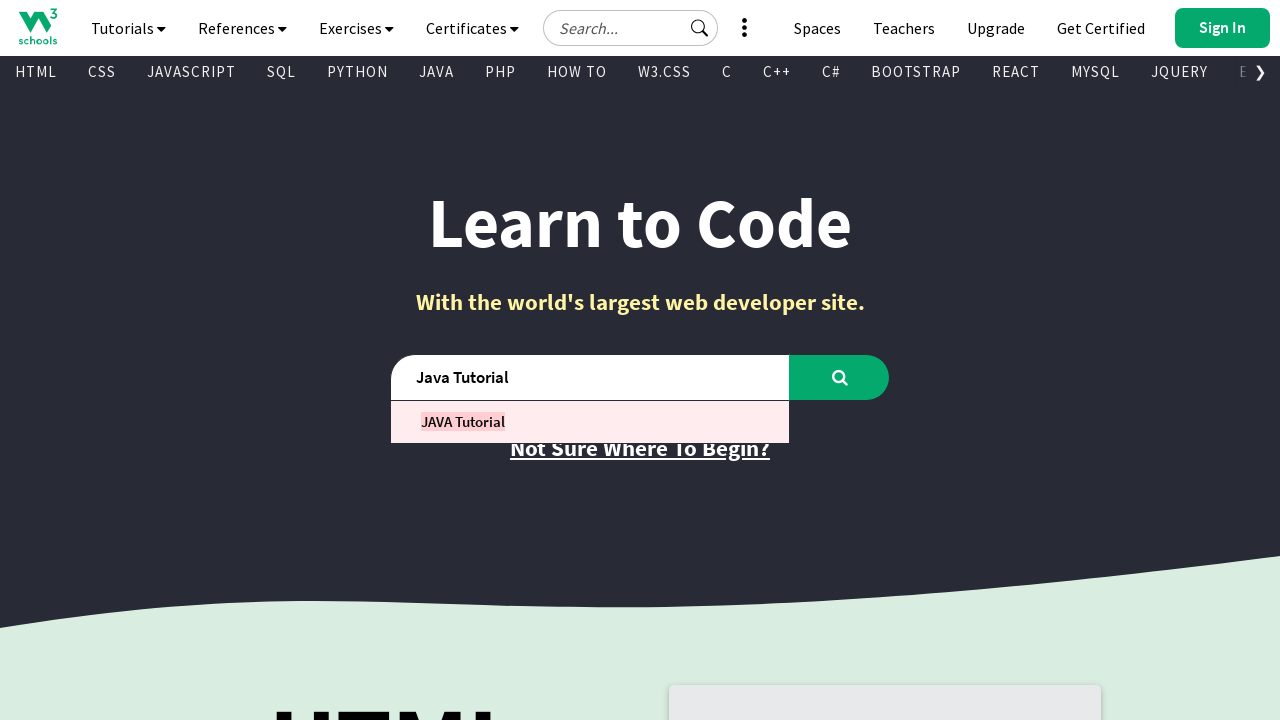

Clicked search icon to submit the search at (840, 377) on #learntocode_searchicon
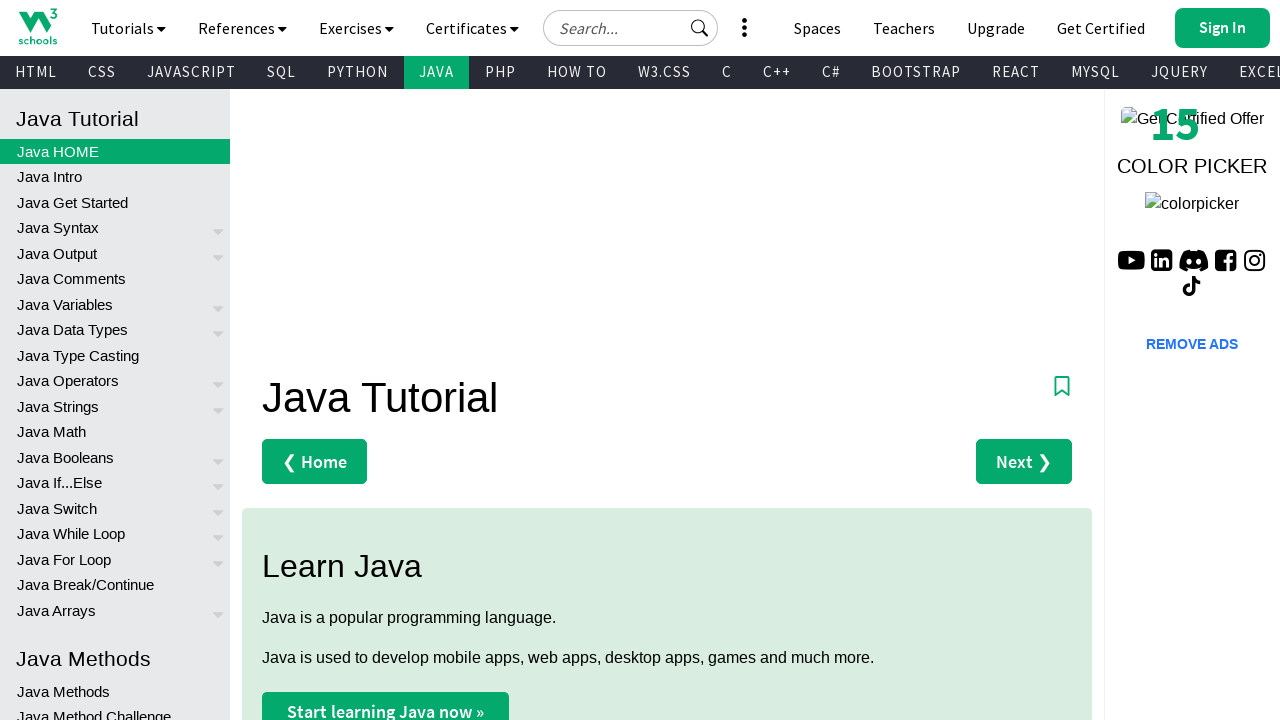

Search results page loaded successfully
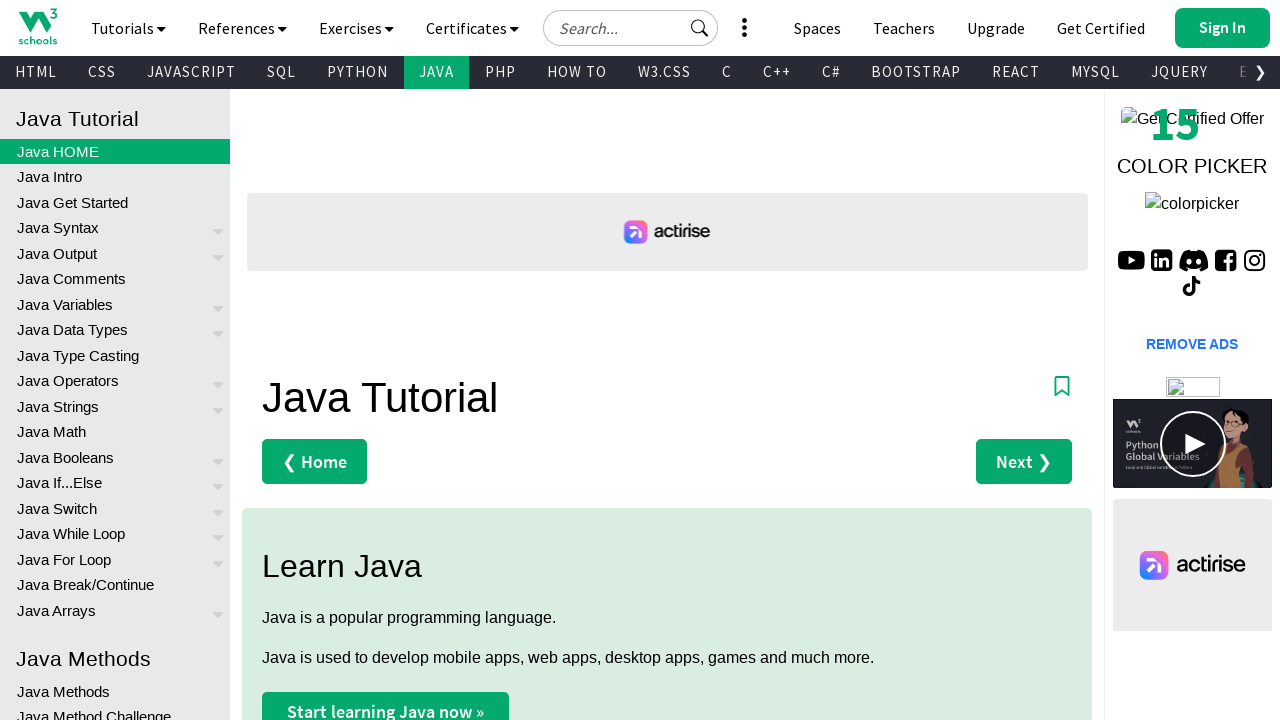

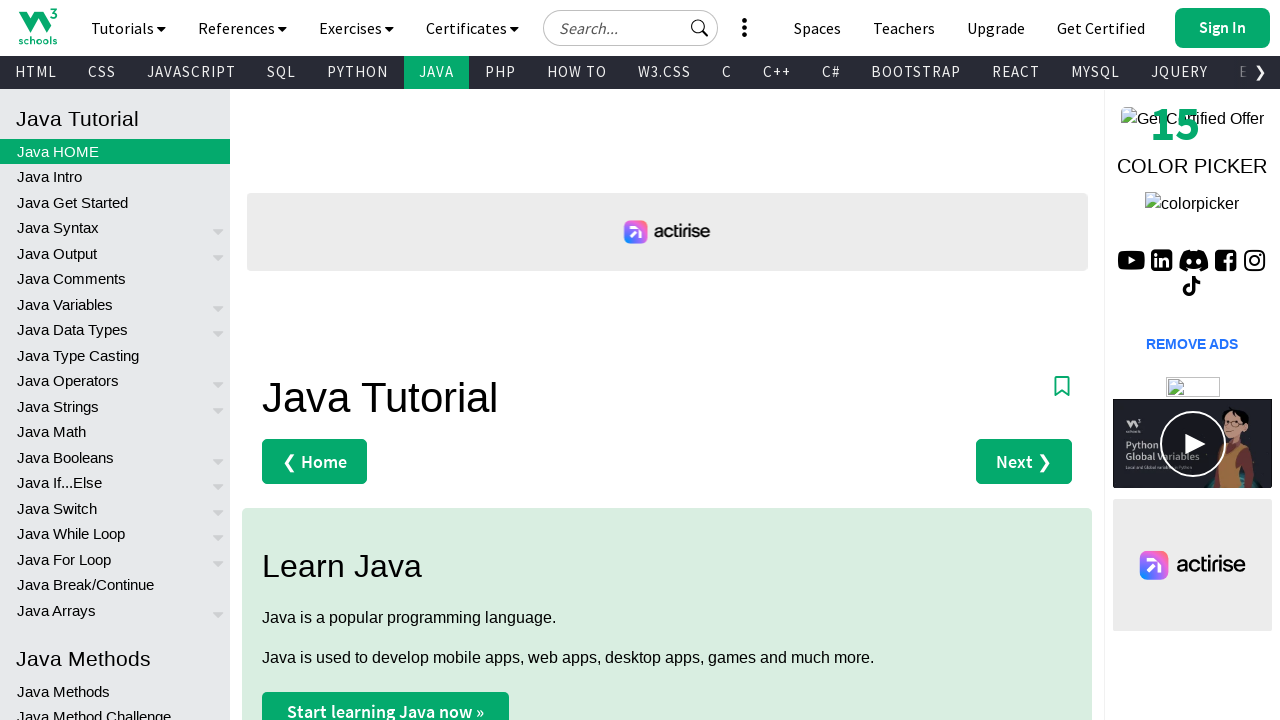